Navigates to a GeeksForGeeks article page and retrieves the page title to verify the page loaded correctly.

Starting URL: https://www.geeksforgeeks.org/how-to-get-title-of-a-webpage-using-selenium-in-python/

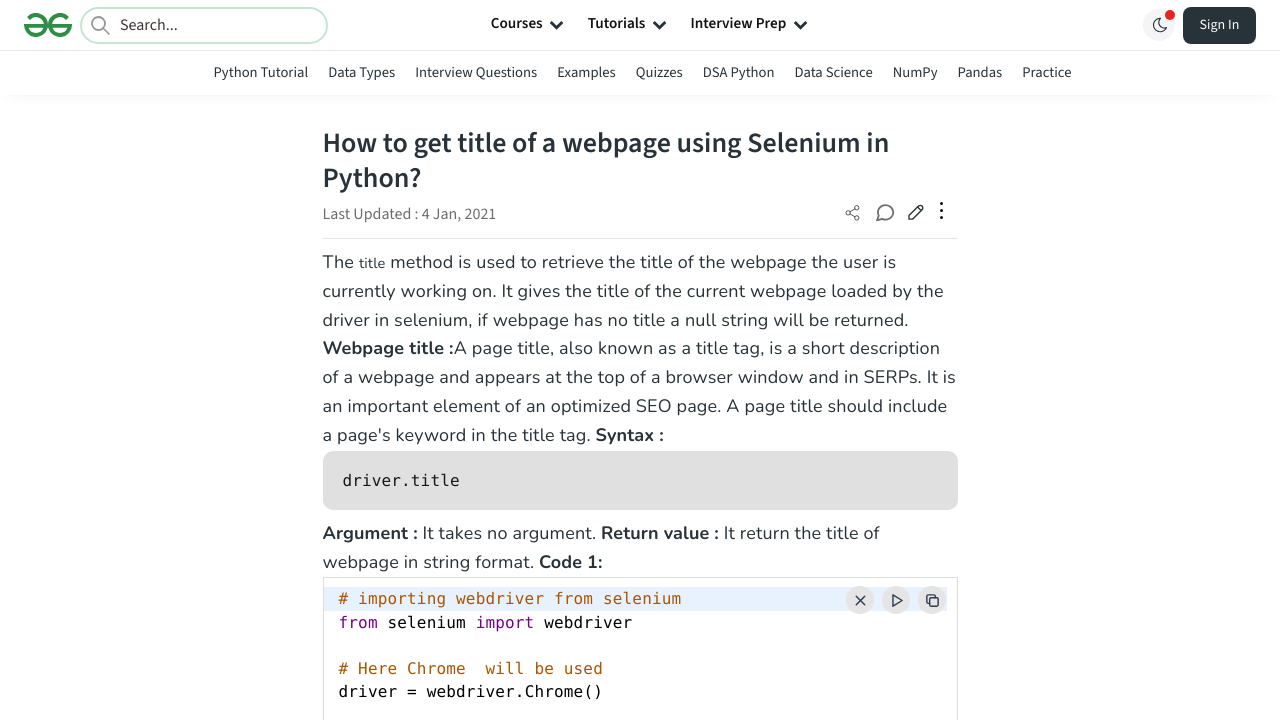

Navigated to GeeksForGeeks article page about getting webpage title using Selenium
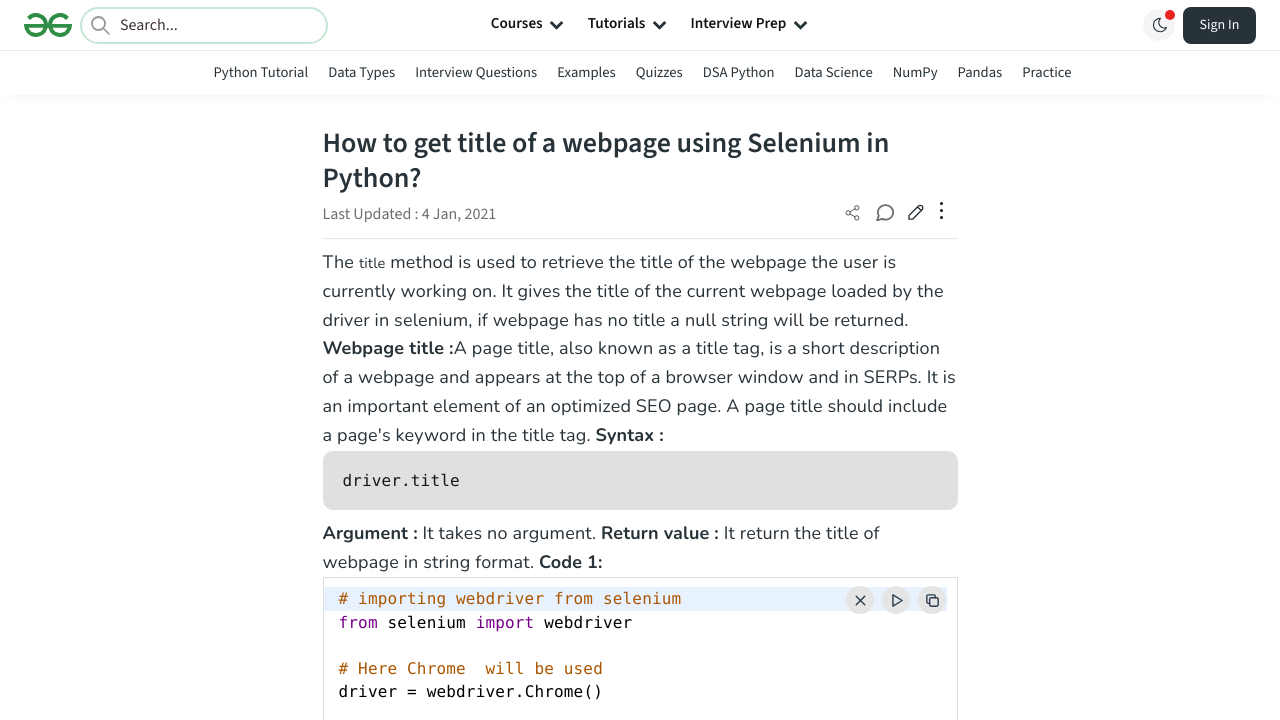

Page DOM content loaded
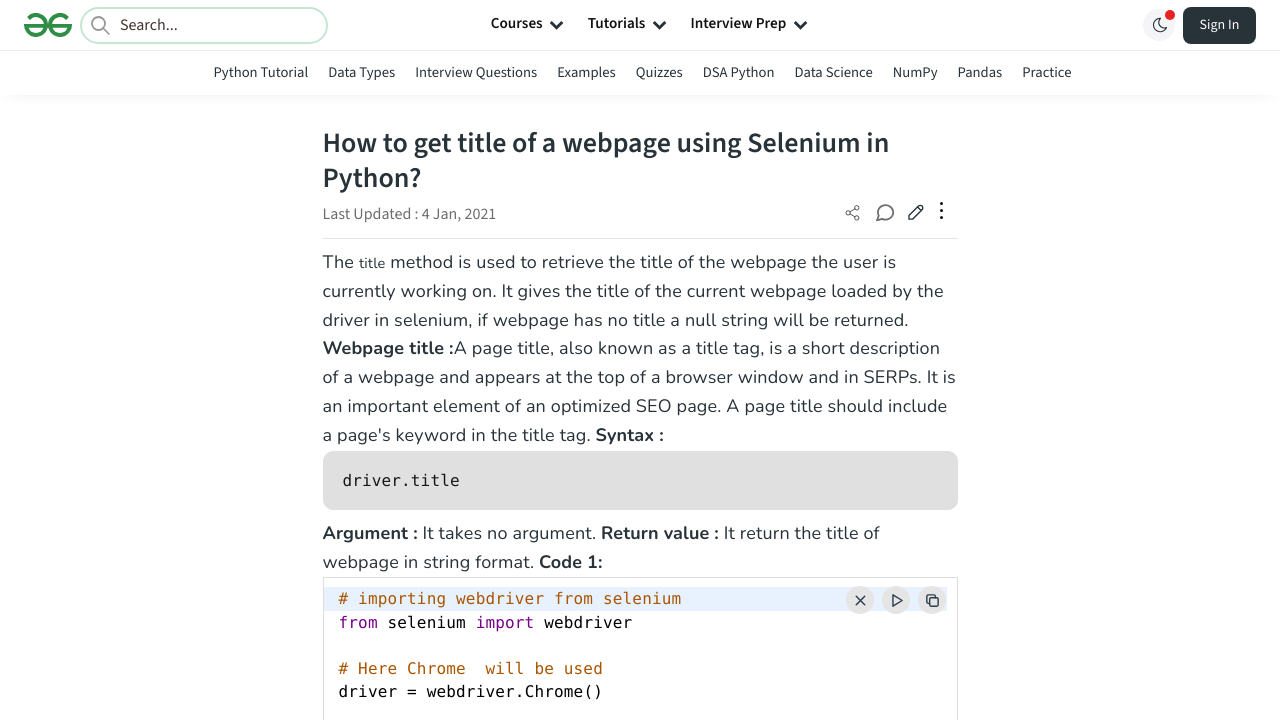

Retrieved page title: 'How to get title of a webpage using Selenium in Python? - GeeksforGeeks'
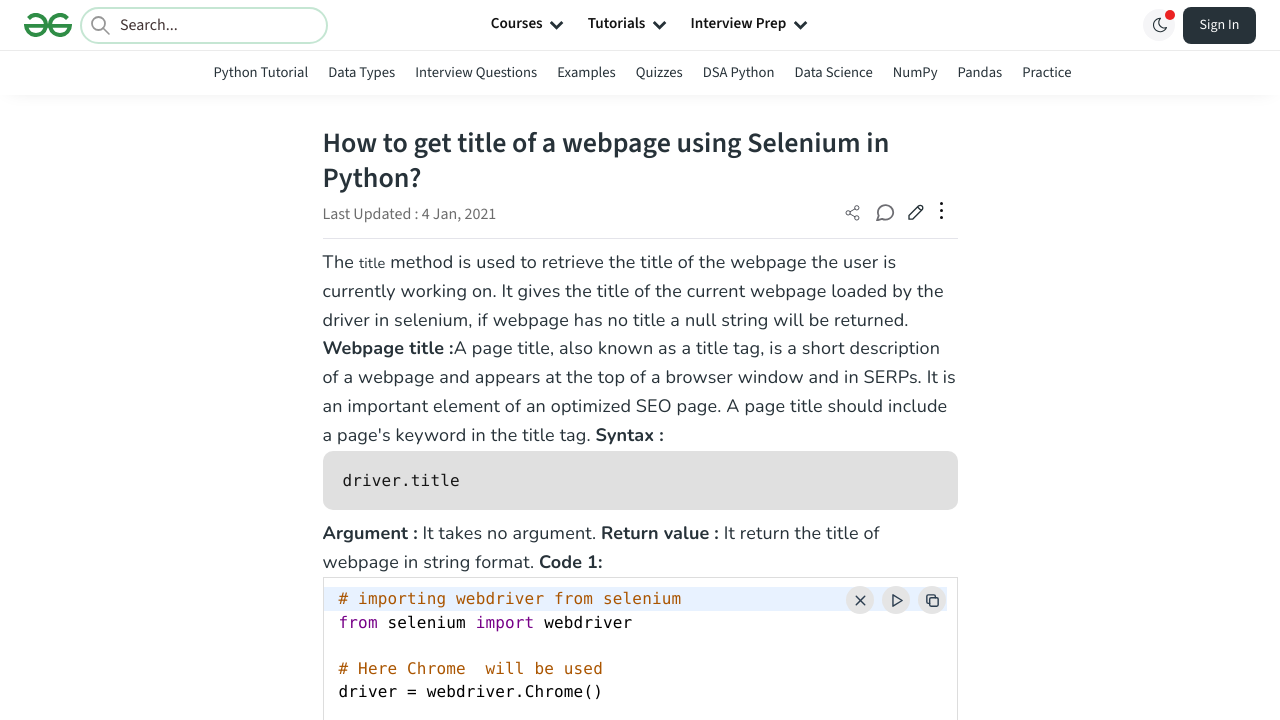

Verified page title is not empty
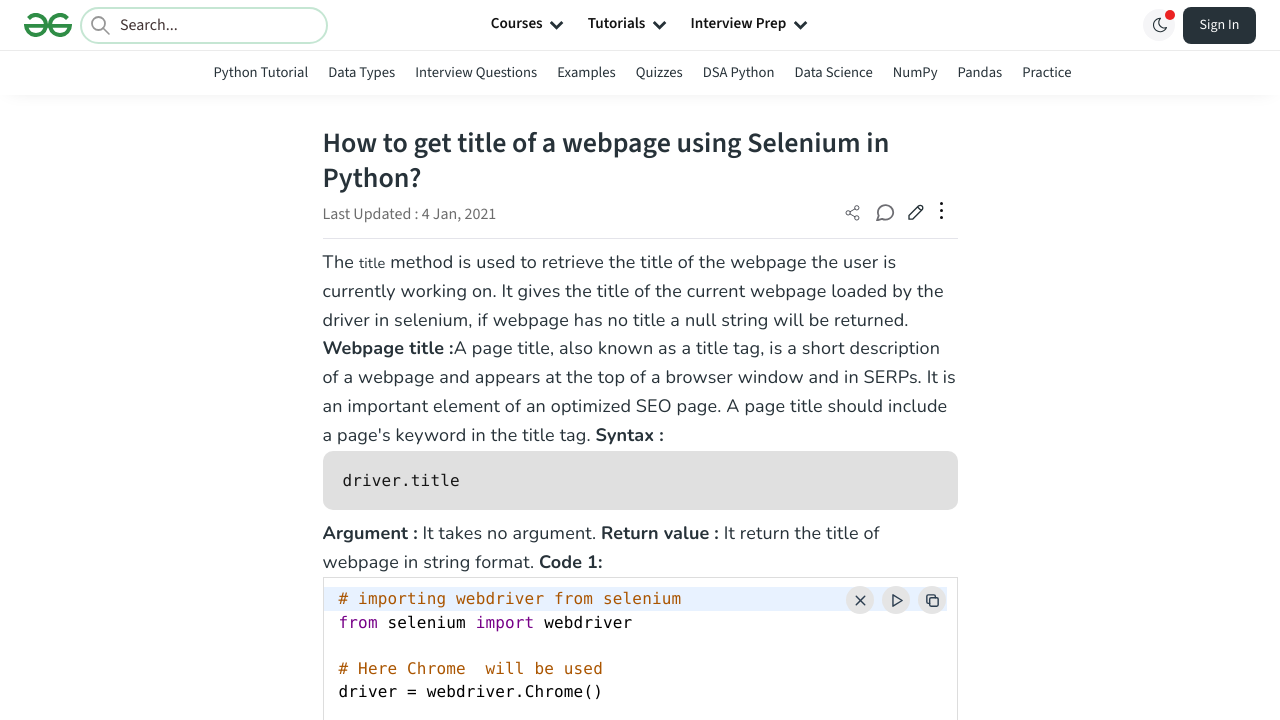

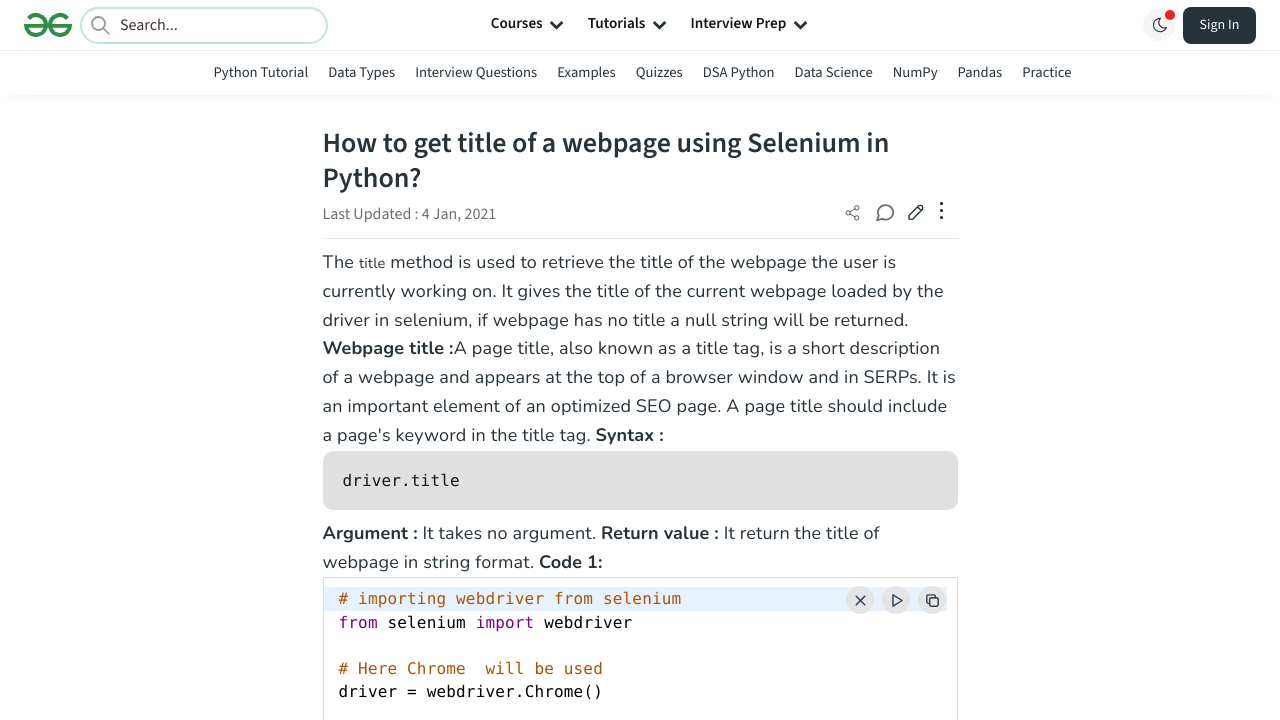